Tests iframe handling by switching to an iframe and clicking a "Try it" button within it

Starting URL: https://www.w3schools.com/jsref/tryit.asp?filename=tryjsref_confirm

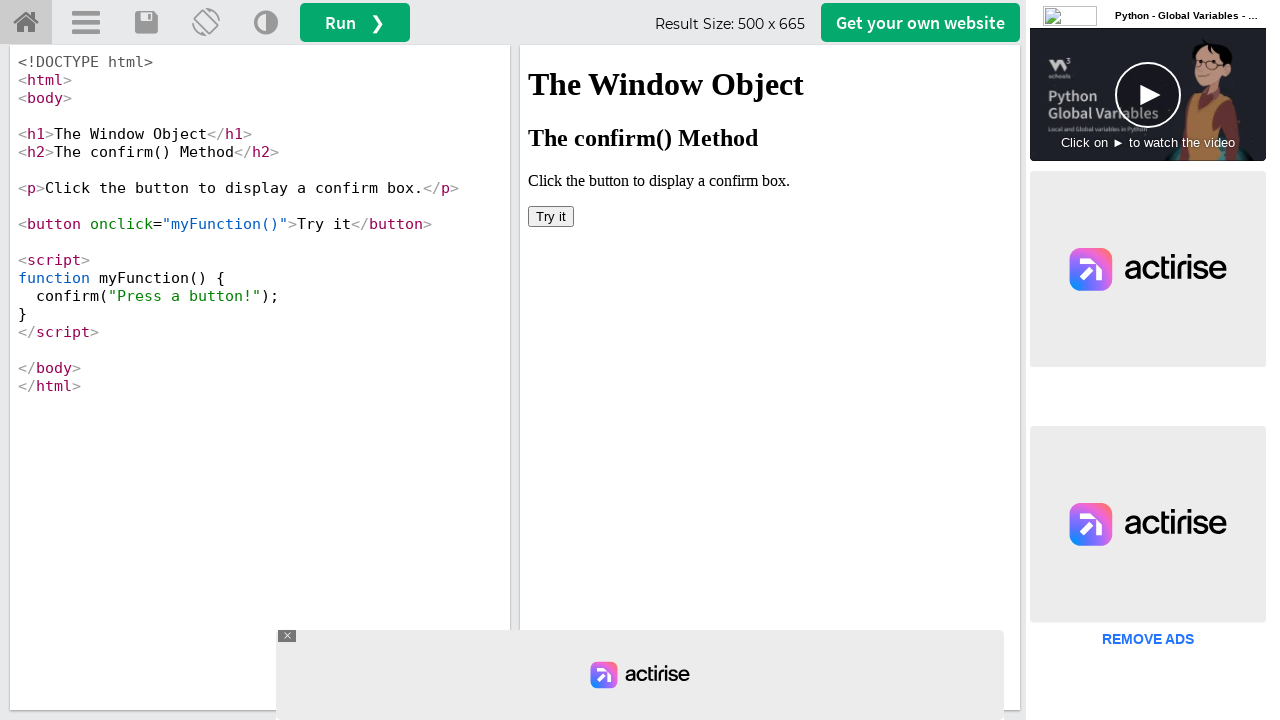

Navigated to W3Schools tryit page for confirm method
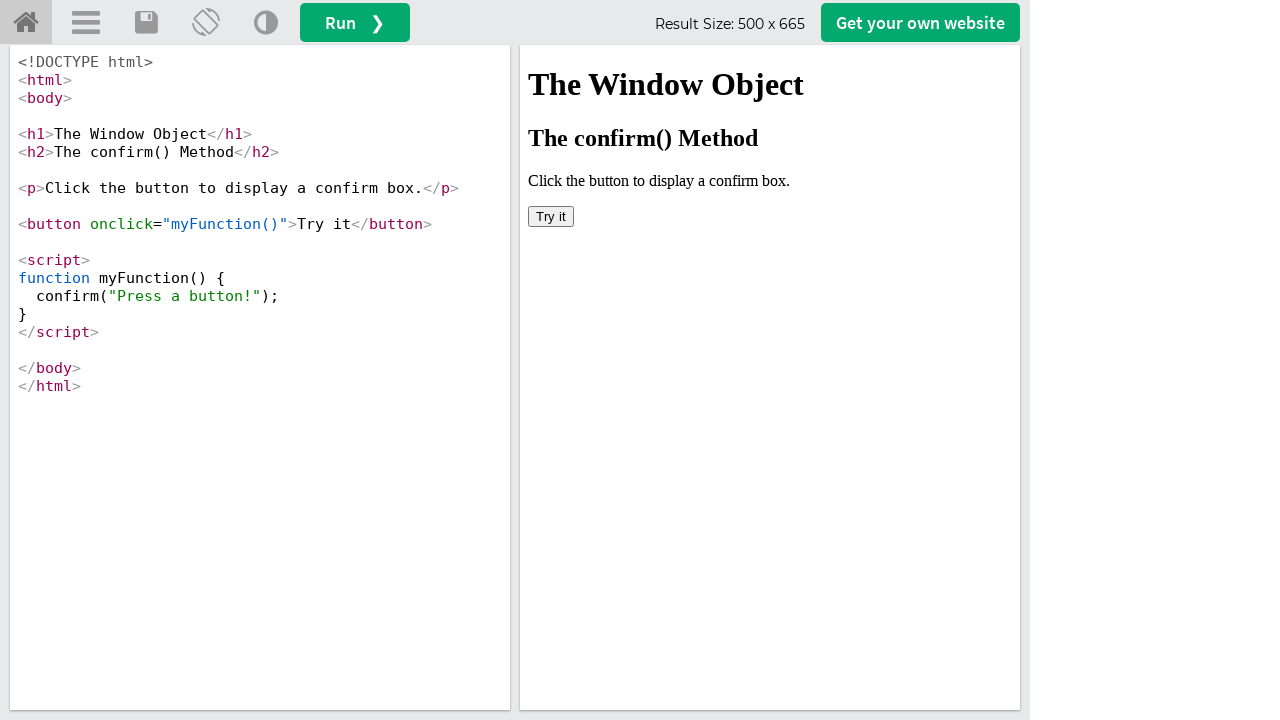

Located the iframeResult frame
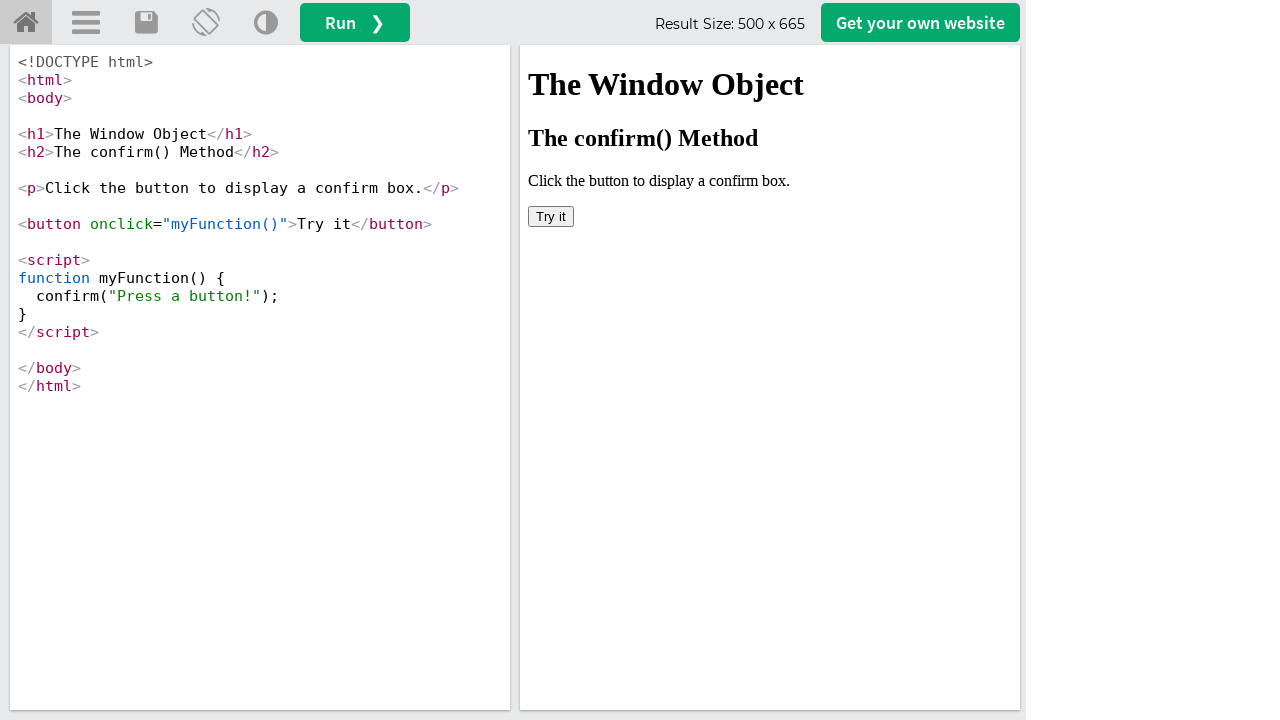

Clicked the 'Try it' button within the iframe at (551, 216) on iframe#iframeResult >> internal:control=enter-frame >> button:text('Try it')
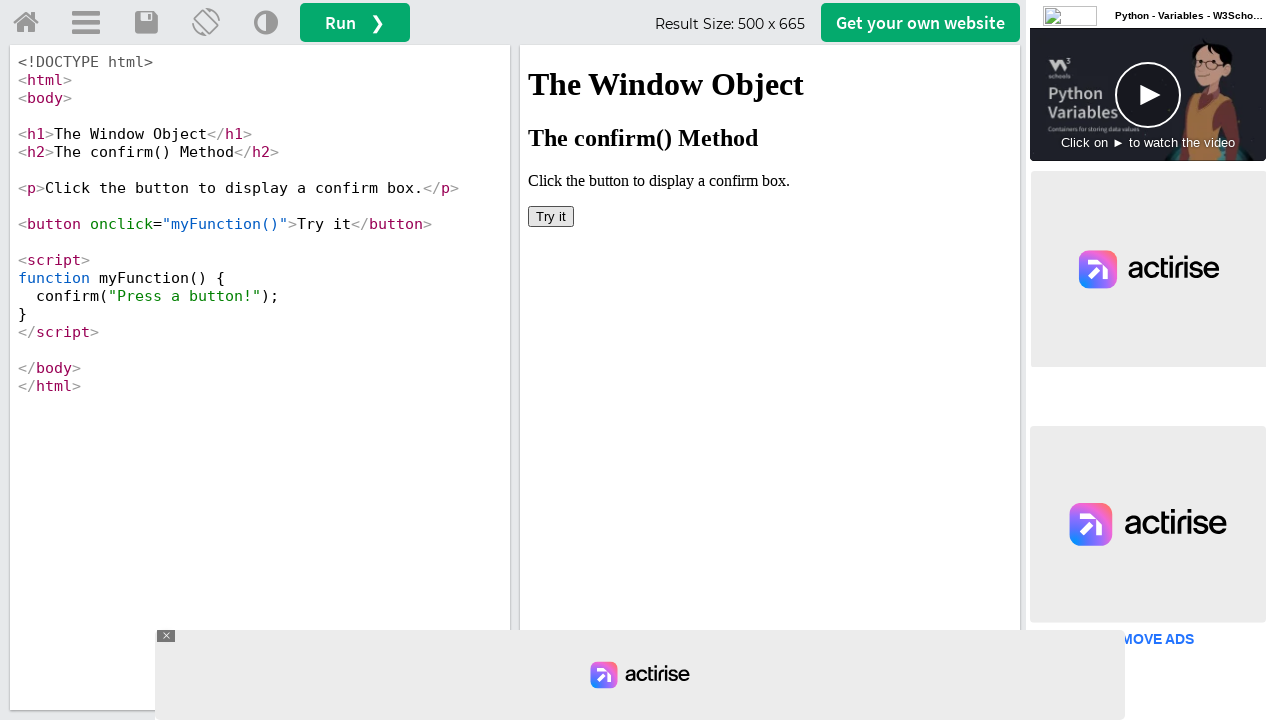

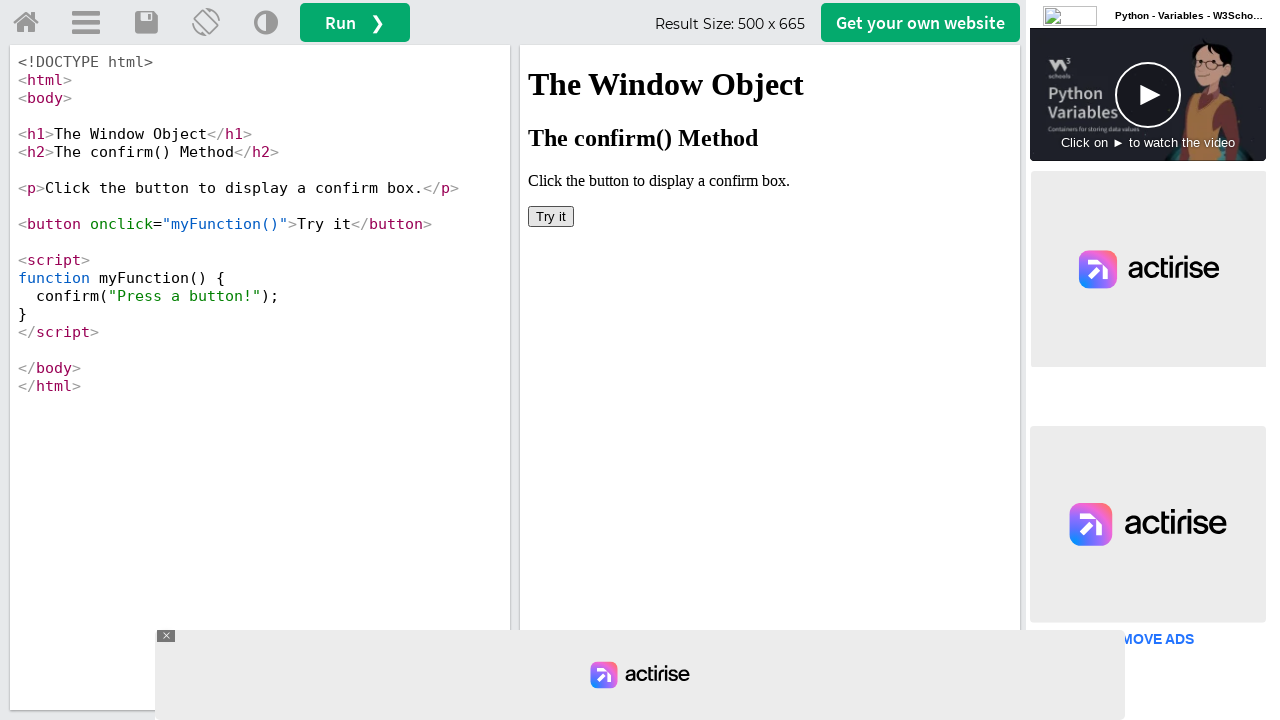